Tests mobile responsiveness by loading the Apple website with iPhone X emulation and verifying the page loads correctly

Starting URL: https://www.apple.com

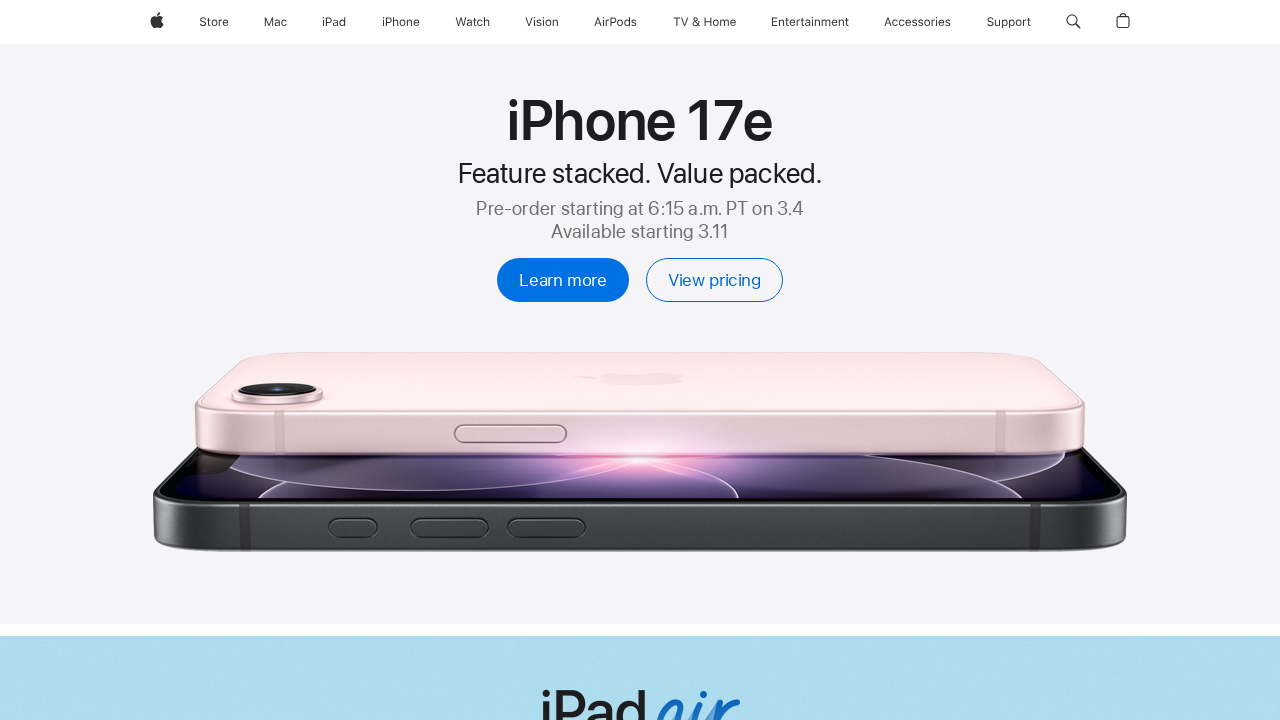

Set viewport to iPhone X dimensions (375x812)
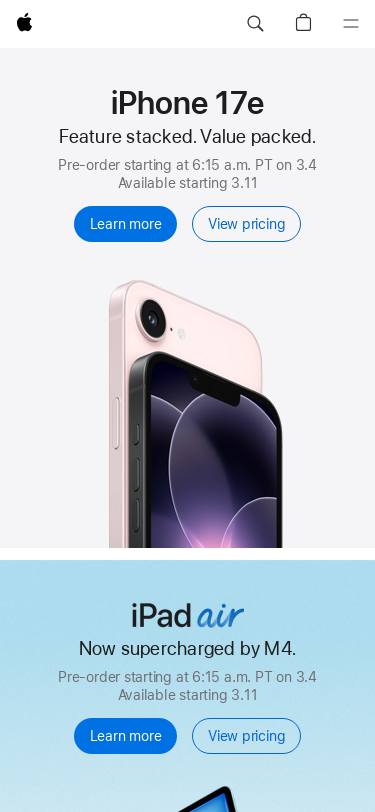

Verified page title contains 'Apple'
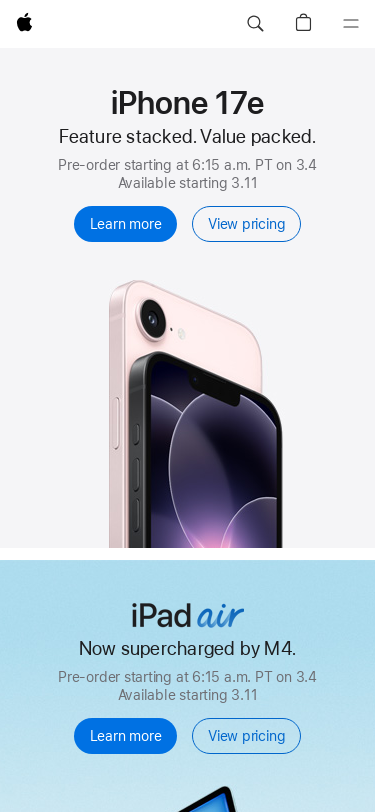

Waited for DOM content to load
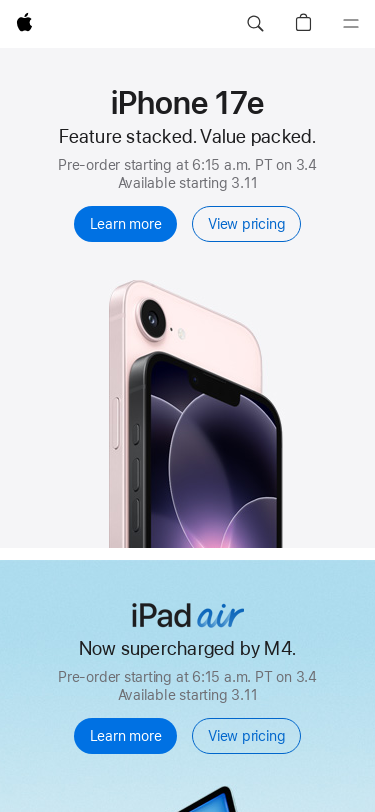

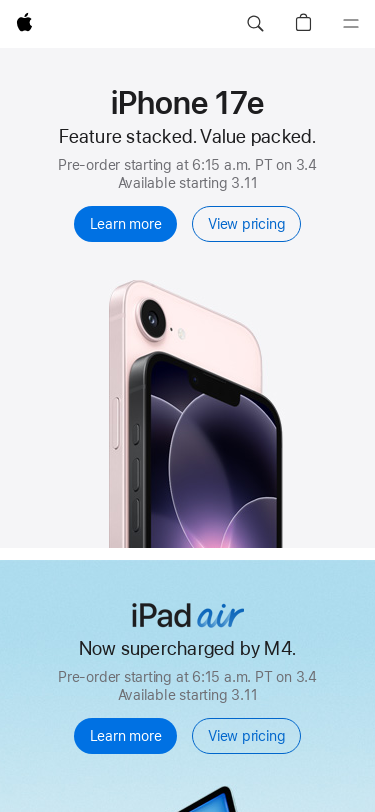